Tests checkbox functionality by verifying initial state, clicking a checkbox, and verifying it becomes selected

Starting URL: https://rahulshettyacademy.com/dropdownsPractise/

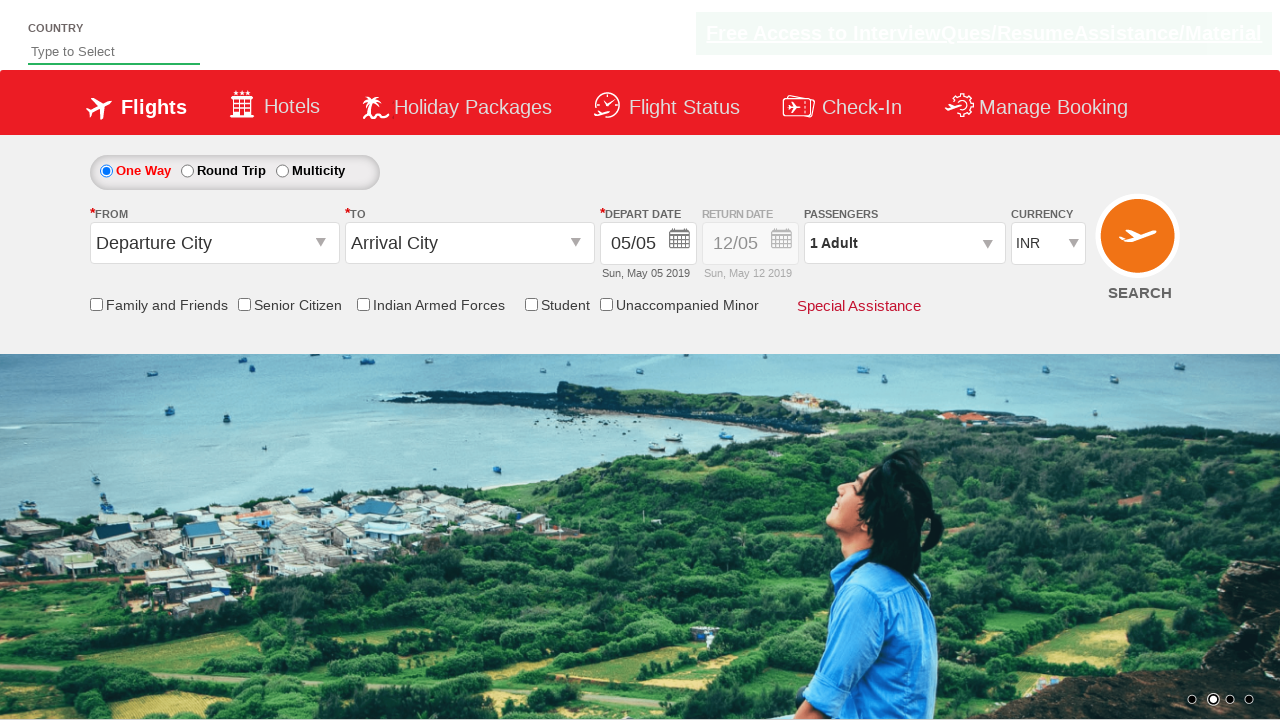

Verified Senior Citizen checkbox is initially not selected
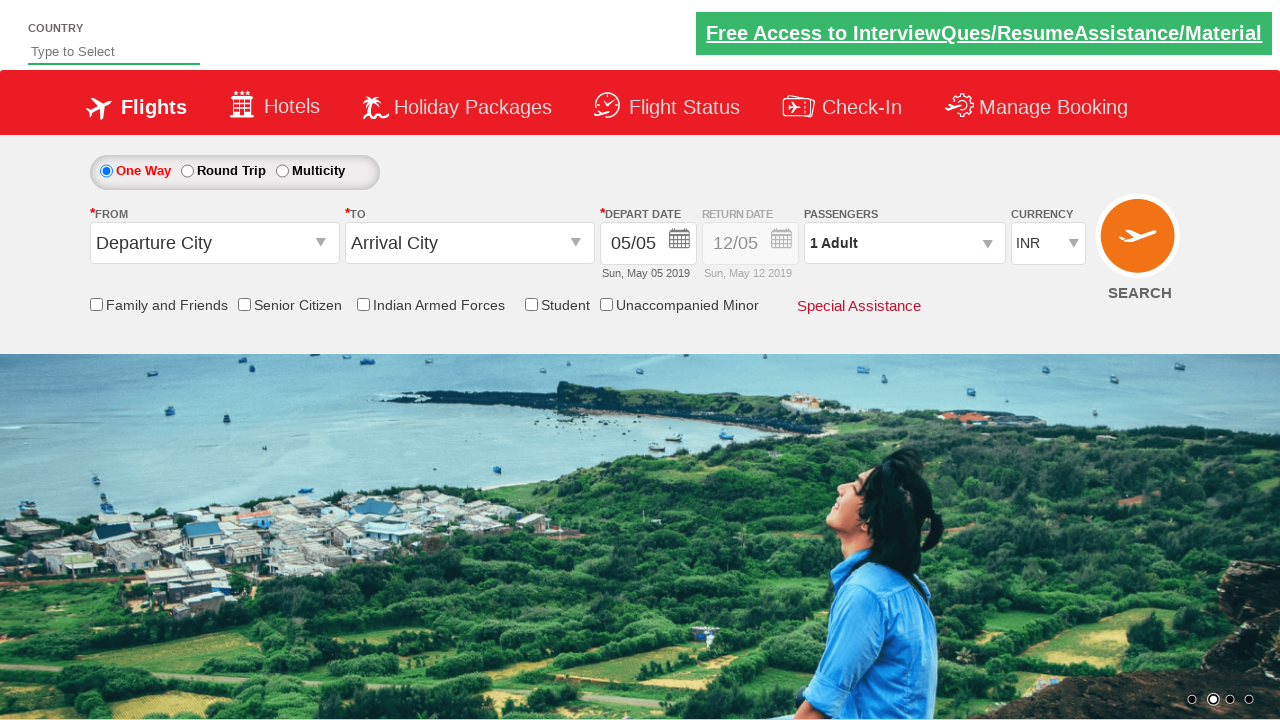

Clicked the Senior Citizen checkbox at (244, 304) on input[id*='SeniorCitizenDiscount']
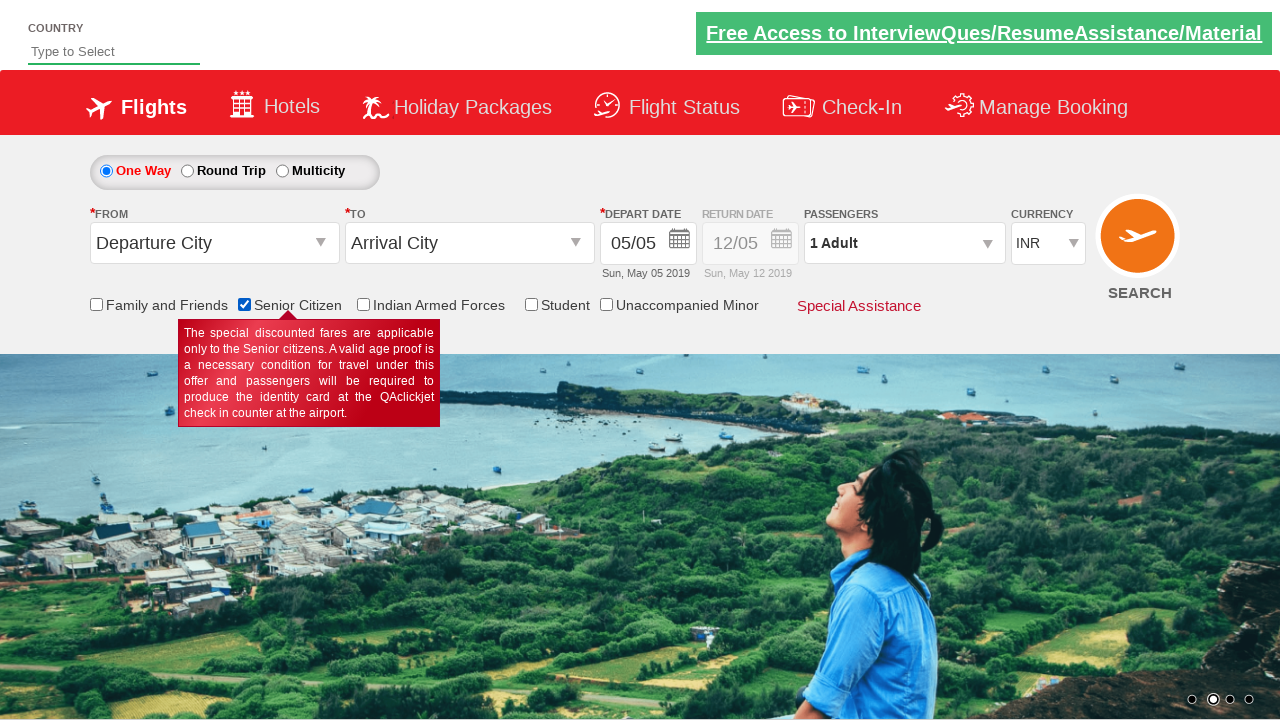

Verified Senior Citizen checkbox is now selected
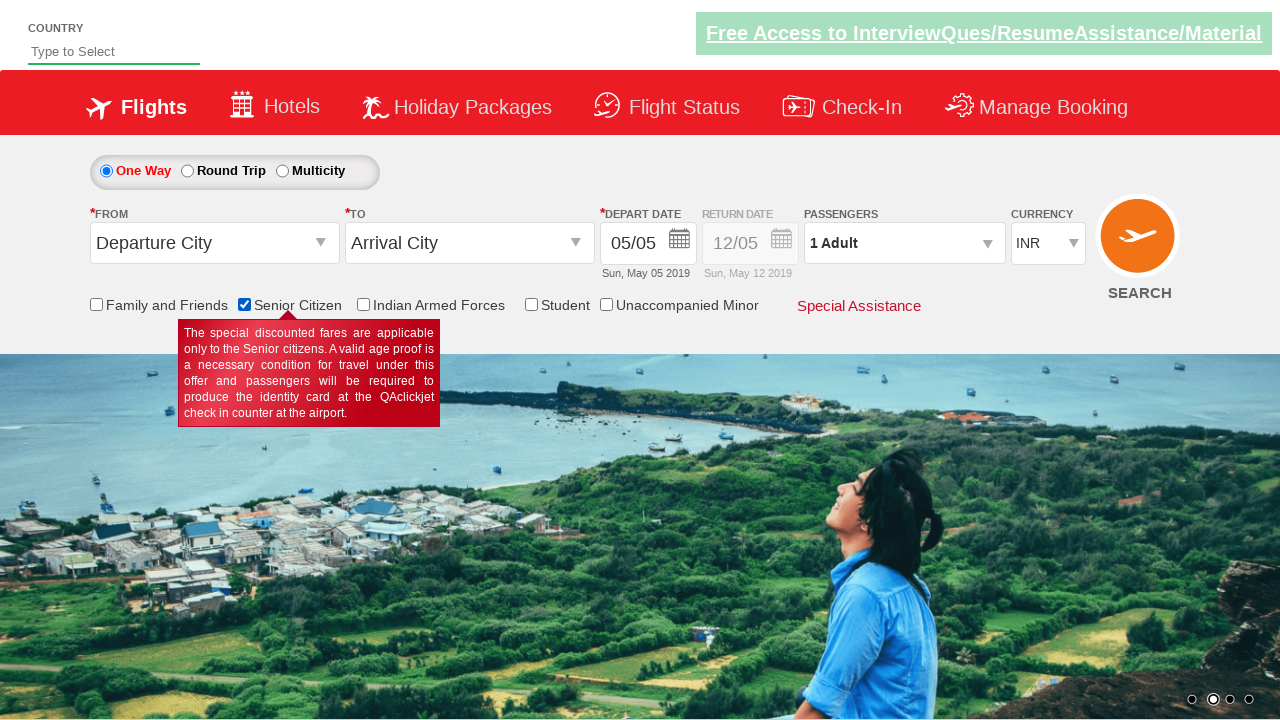

Retrieved count of all checkboxes on the page: 6
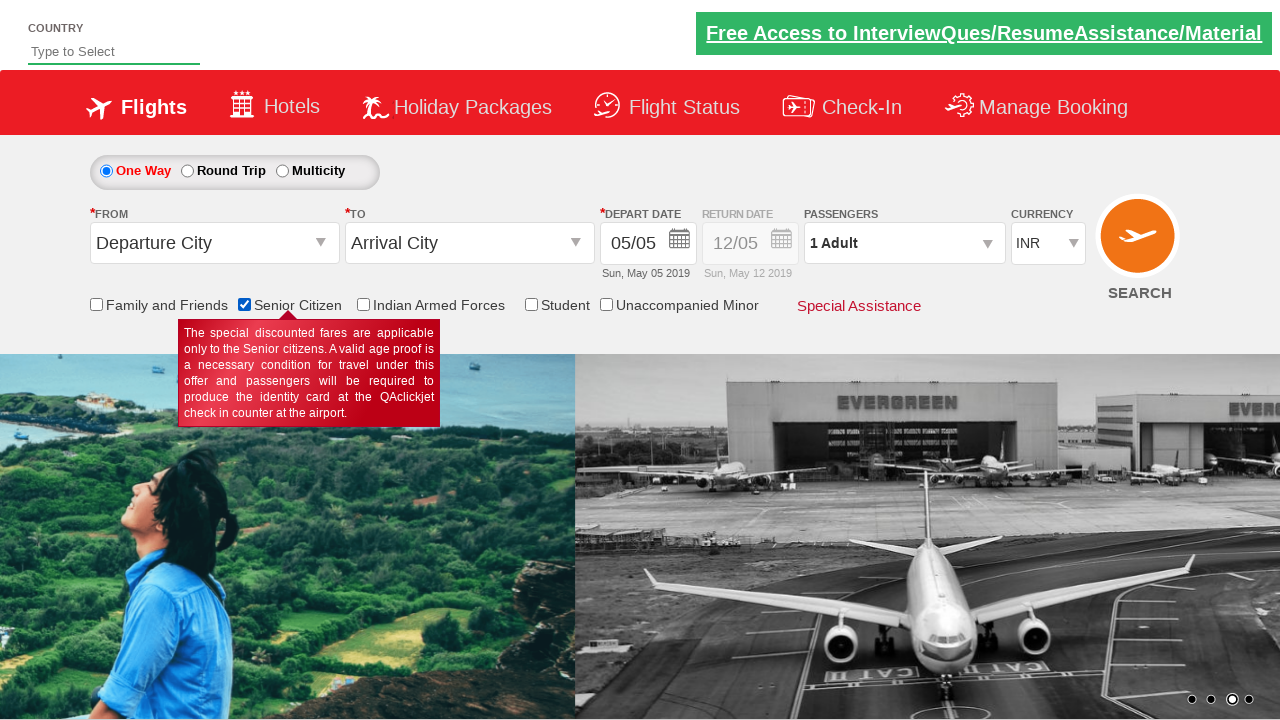

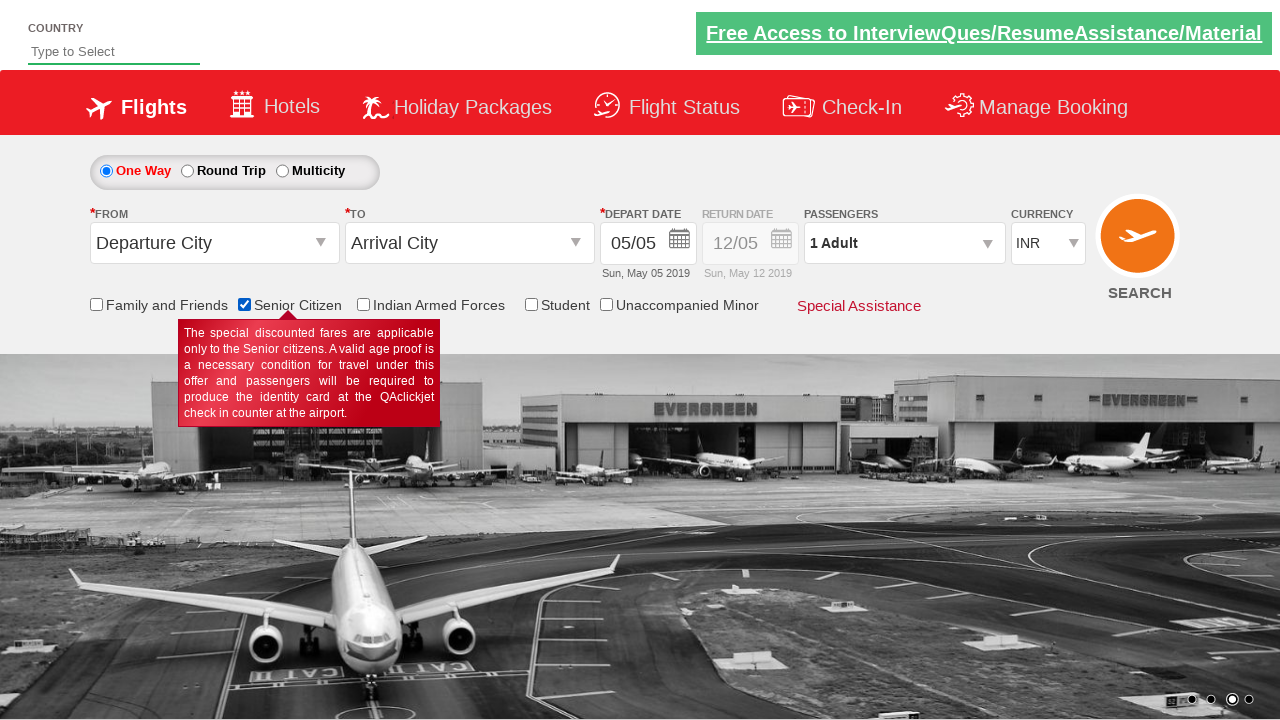